Tests iframe handling by switching between single and nested frames, filling text inputs in different frame contexts

Starting URL: https://demo.automationtesting.in/Frames.html

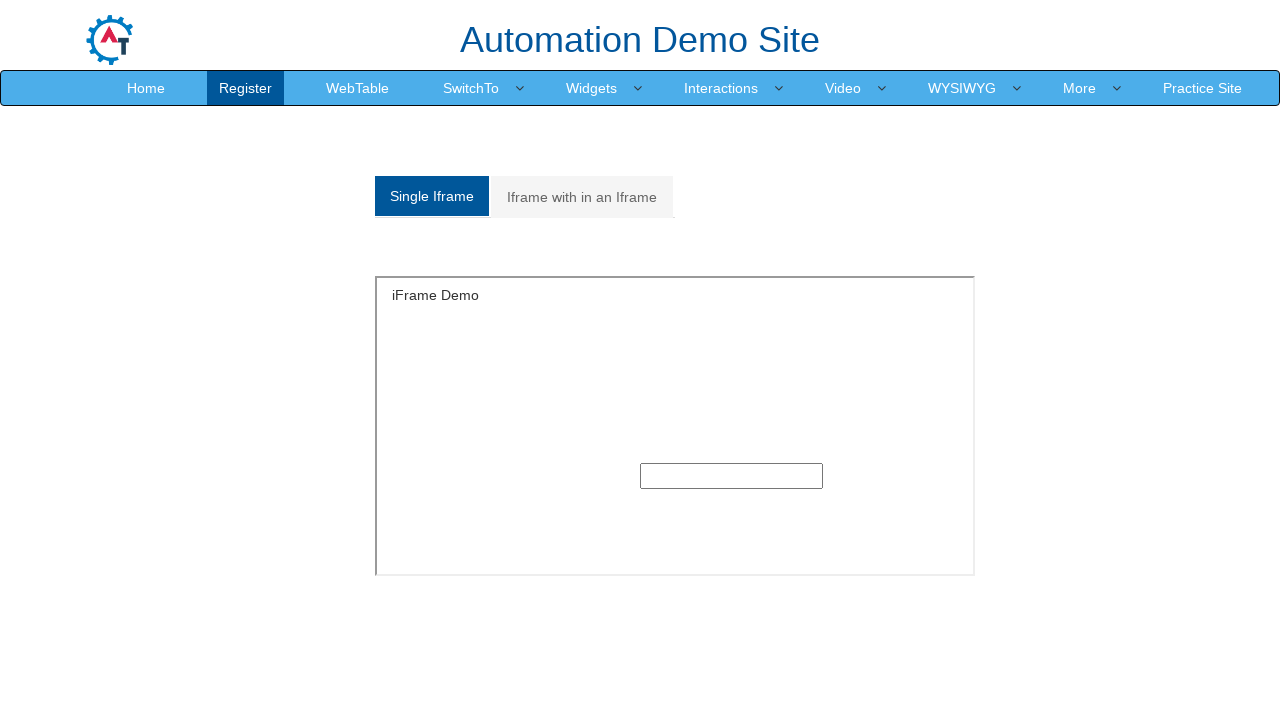

Located first iframe element
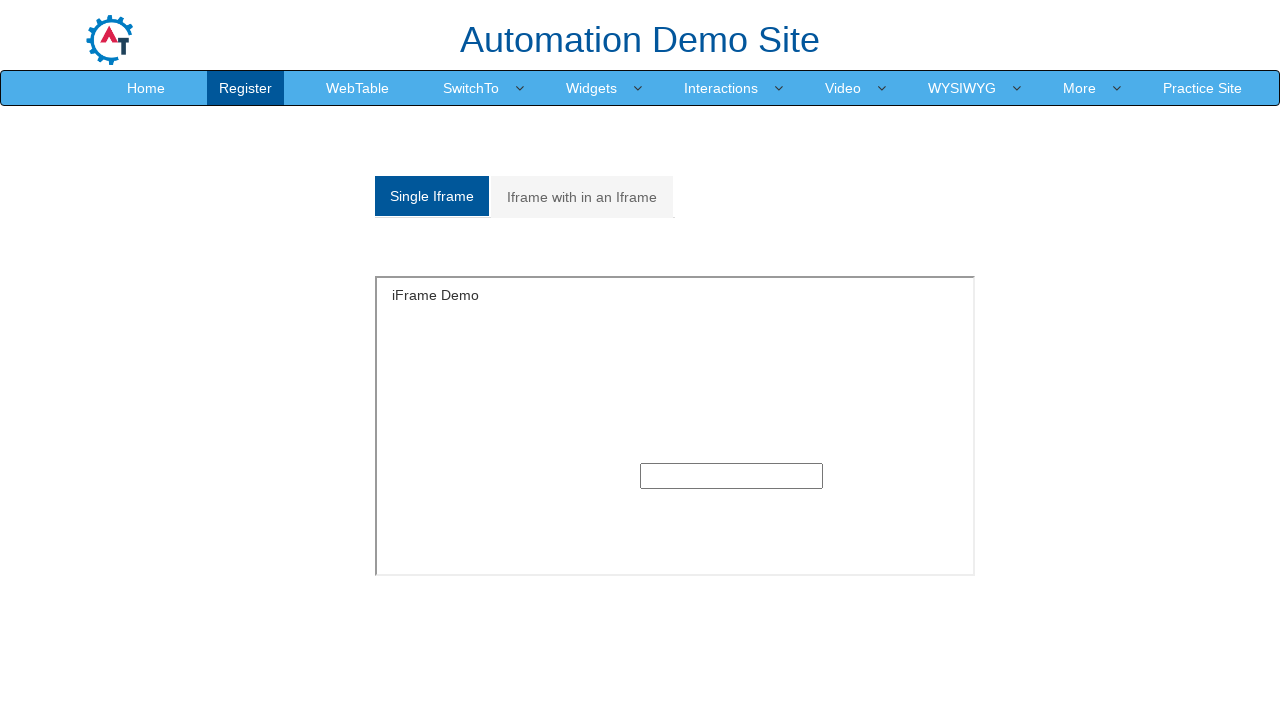

Filled first text input in single frame with 'hola' on iframe >> nth=0 >> internal:control=enter-frame >> xpath=(//input[@type='text'])
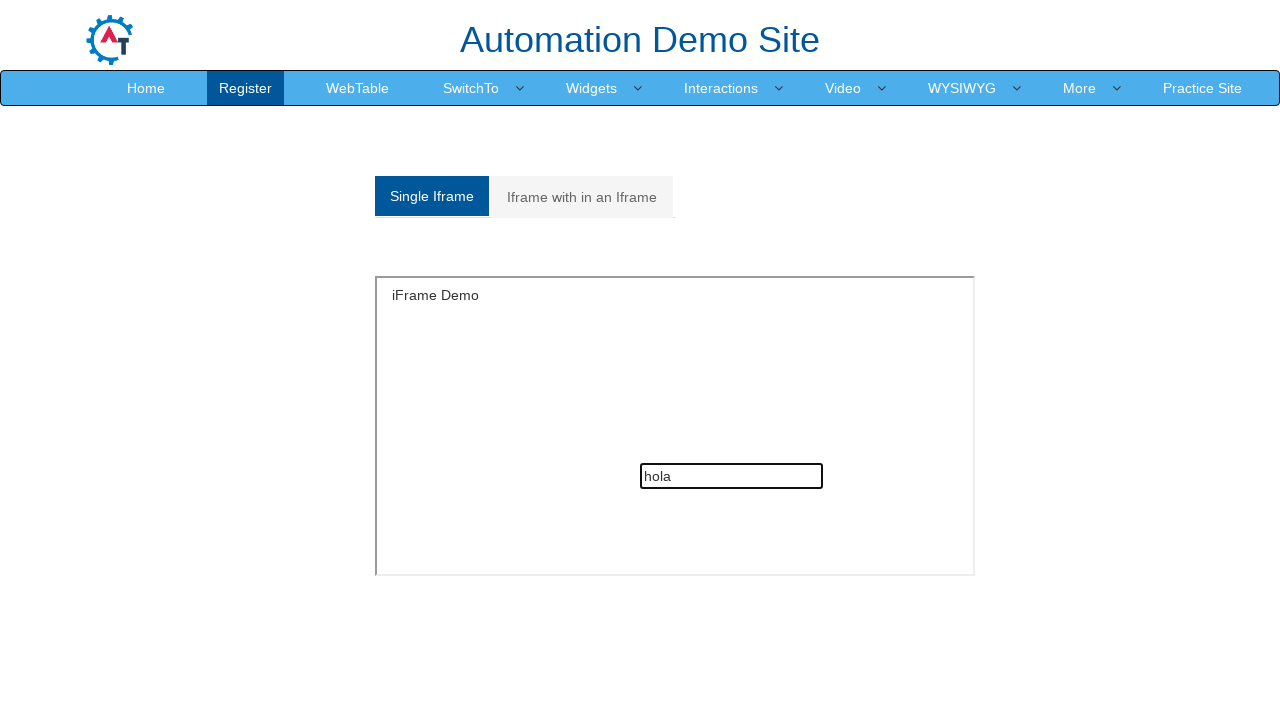

Clicked on nested frames tab at (582, 197) on xpath=(//a[@class='analystic'])[2]
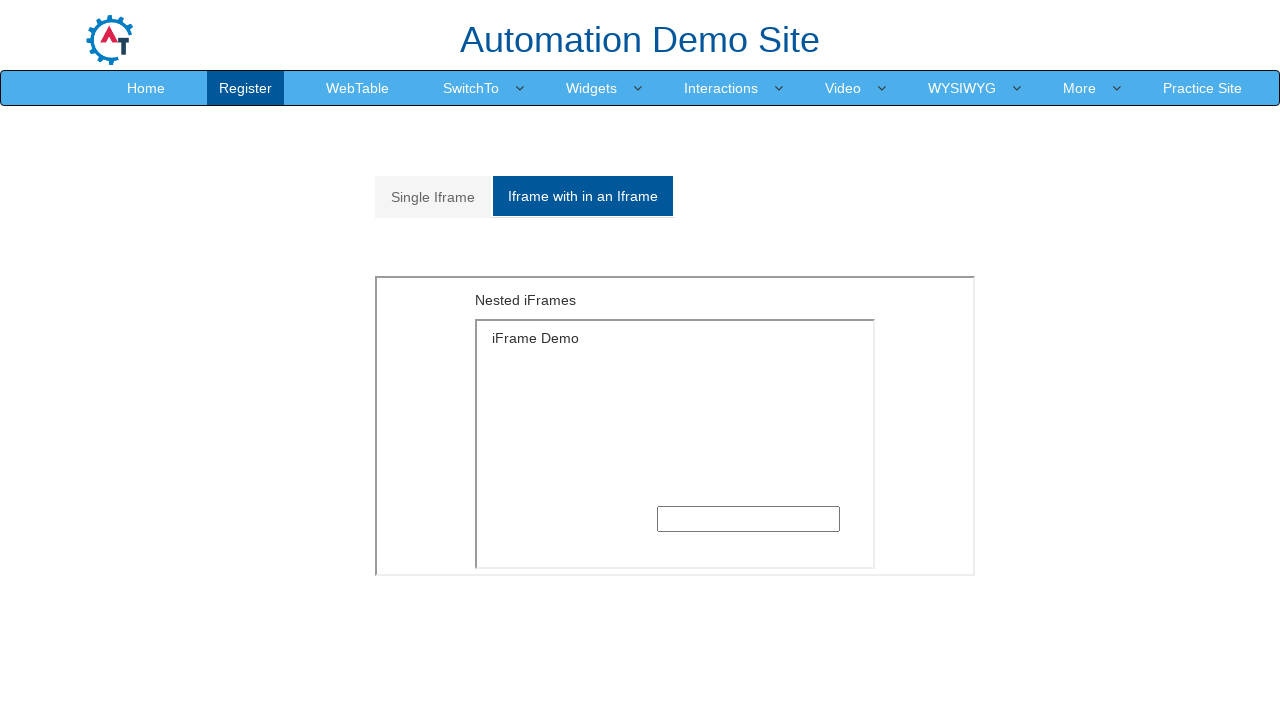

Located outer iframe for nested frames example
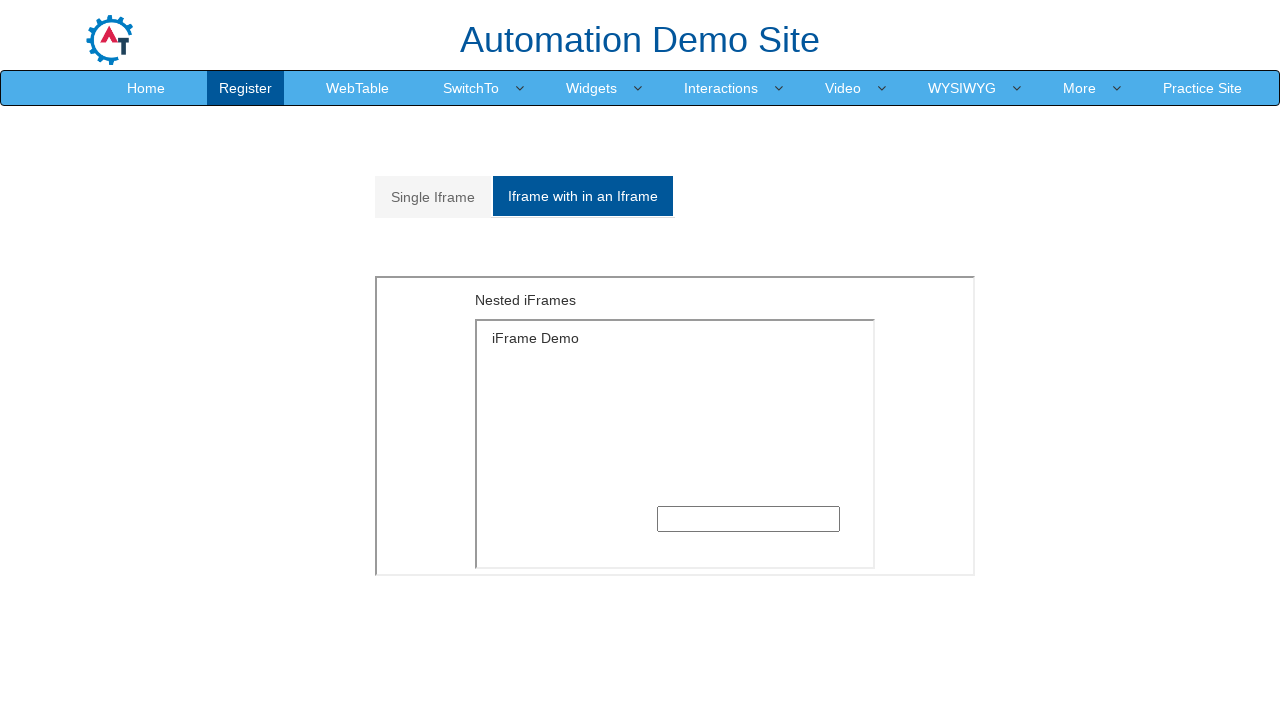

Located inner iframe nested within outer frame
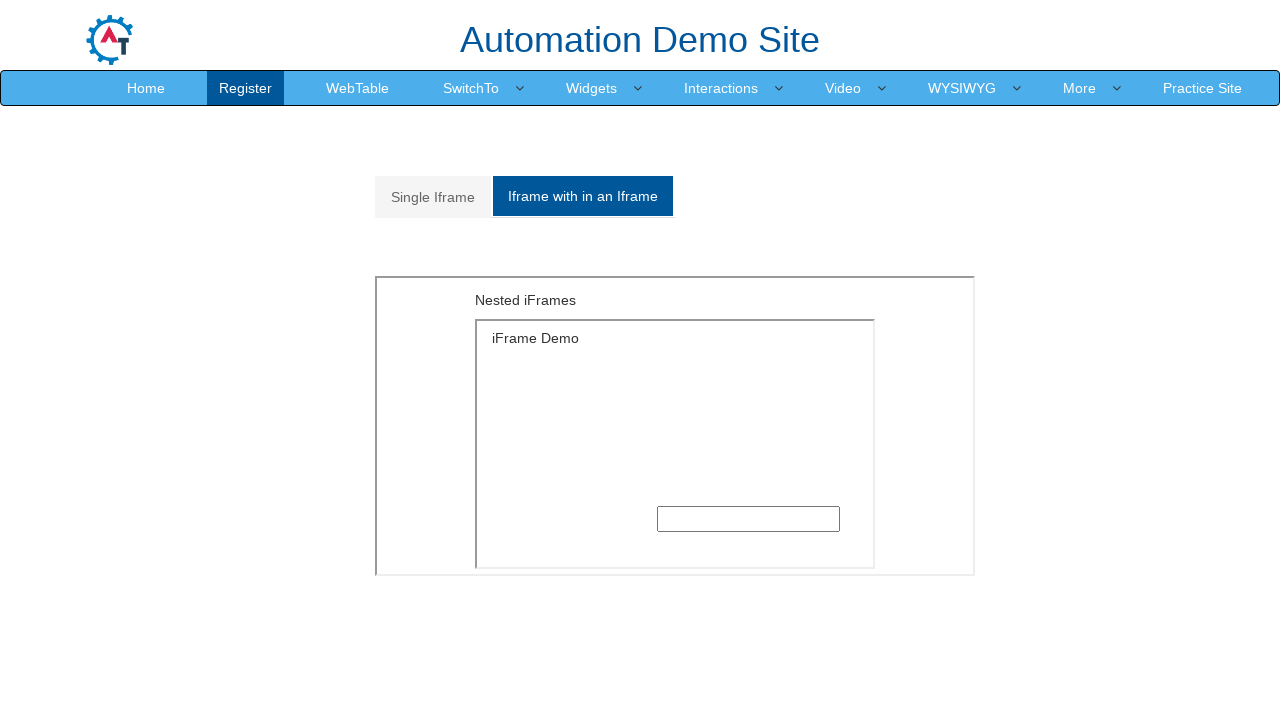

Filled first text input in nested frame with 'hello' on xpath=//iframe[@style='float: left;height: 300px;width:600px'] >> internal:contr
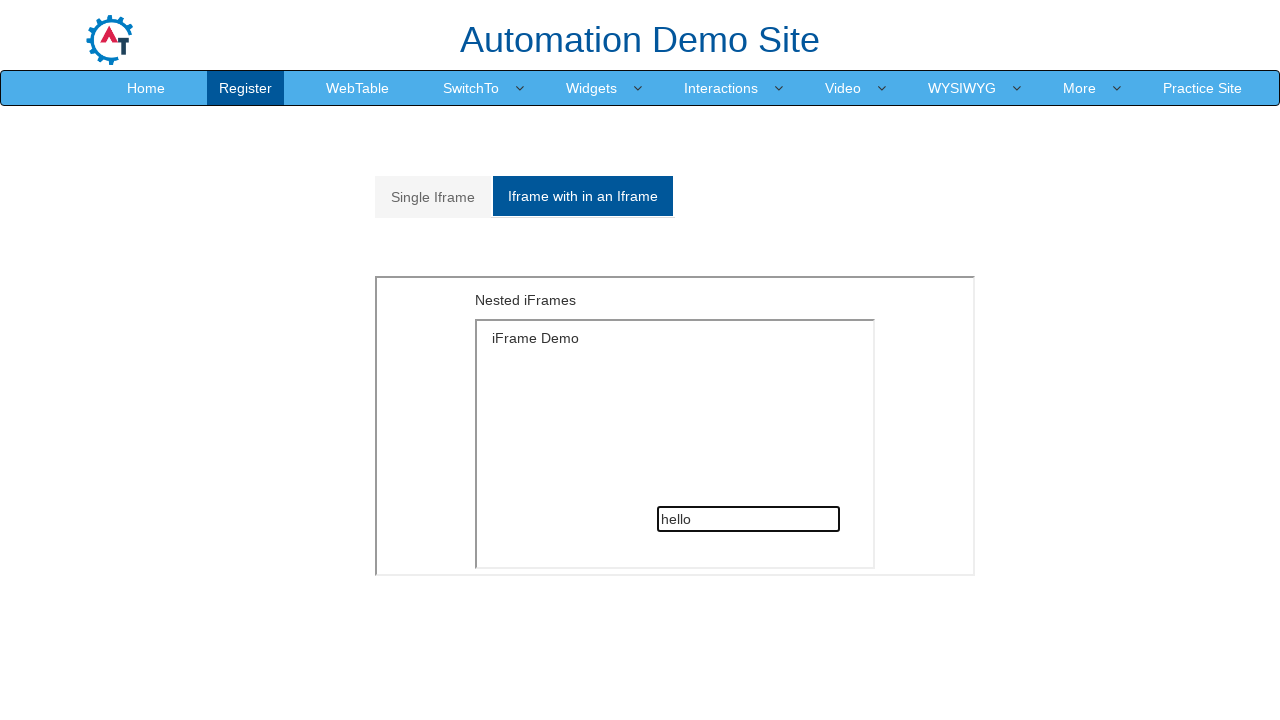

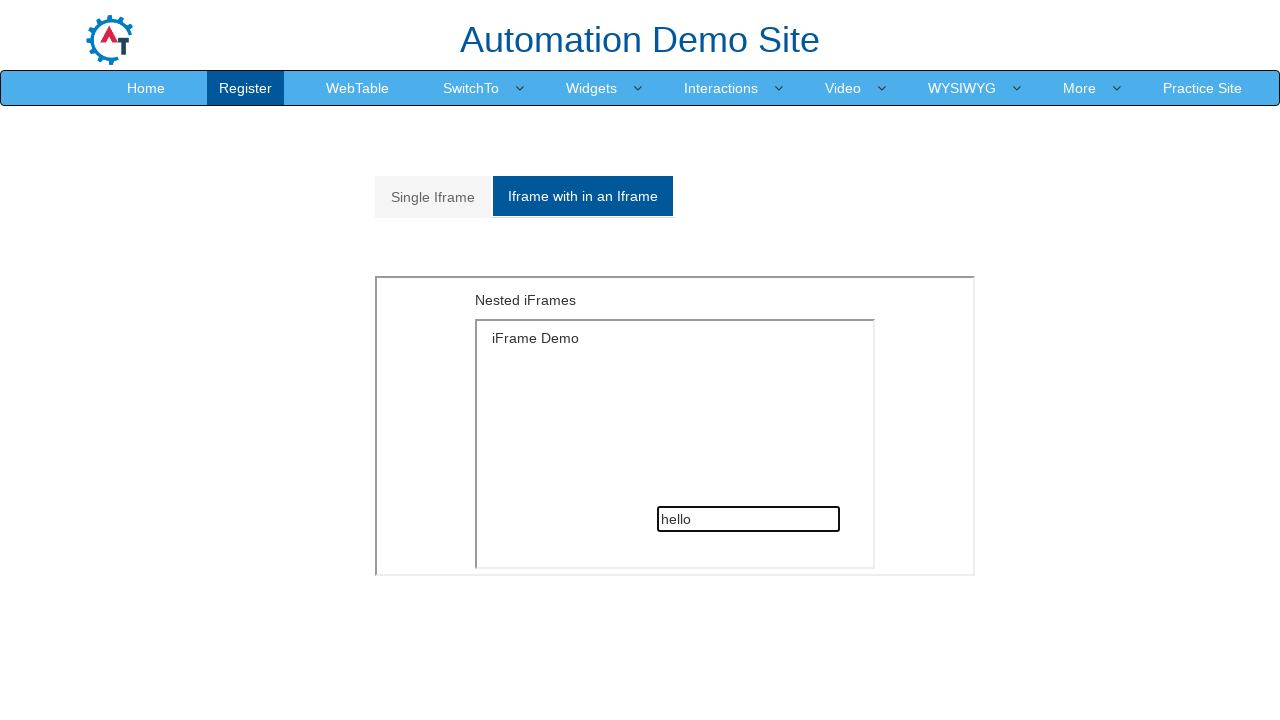